Tests for a bug by clicking two radio buttons and checking if both can be selected simultaneously

Starting URL: https://letcode.in/radio

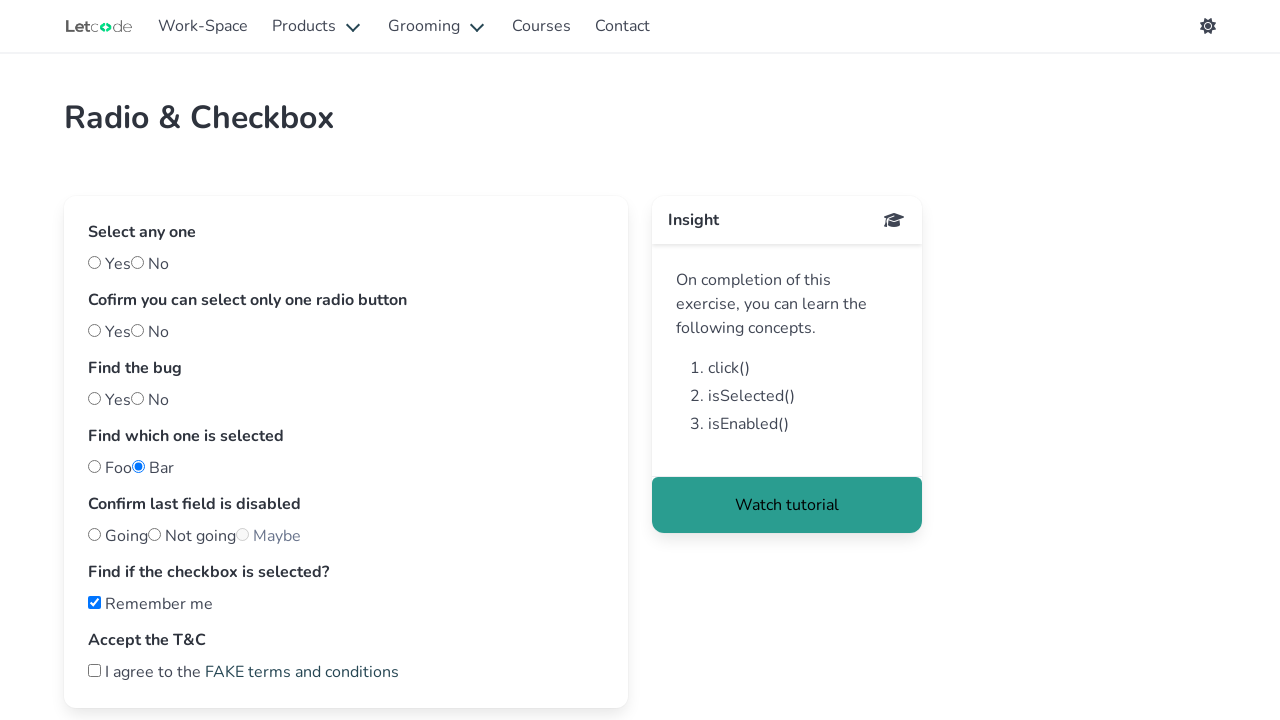

Clicked 'bug' radio button at (138, 398) on #bug
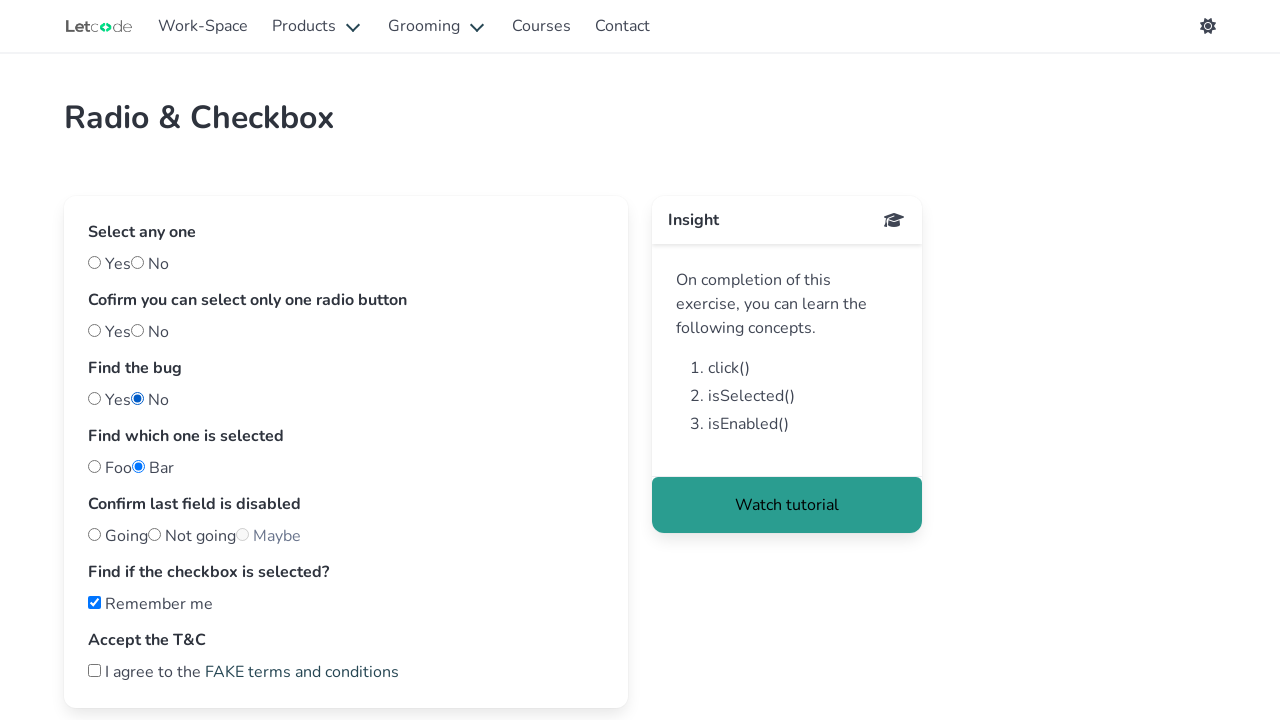

Clicked 'nobug' radio button at (94, 398) on #nobug
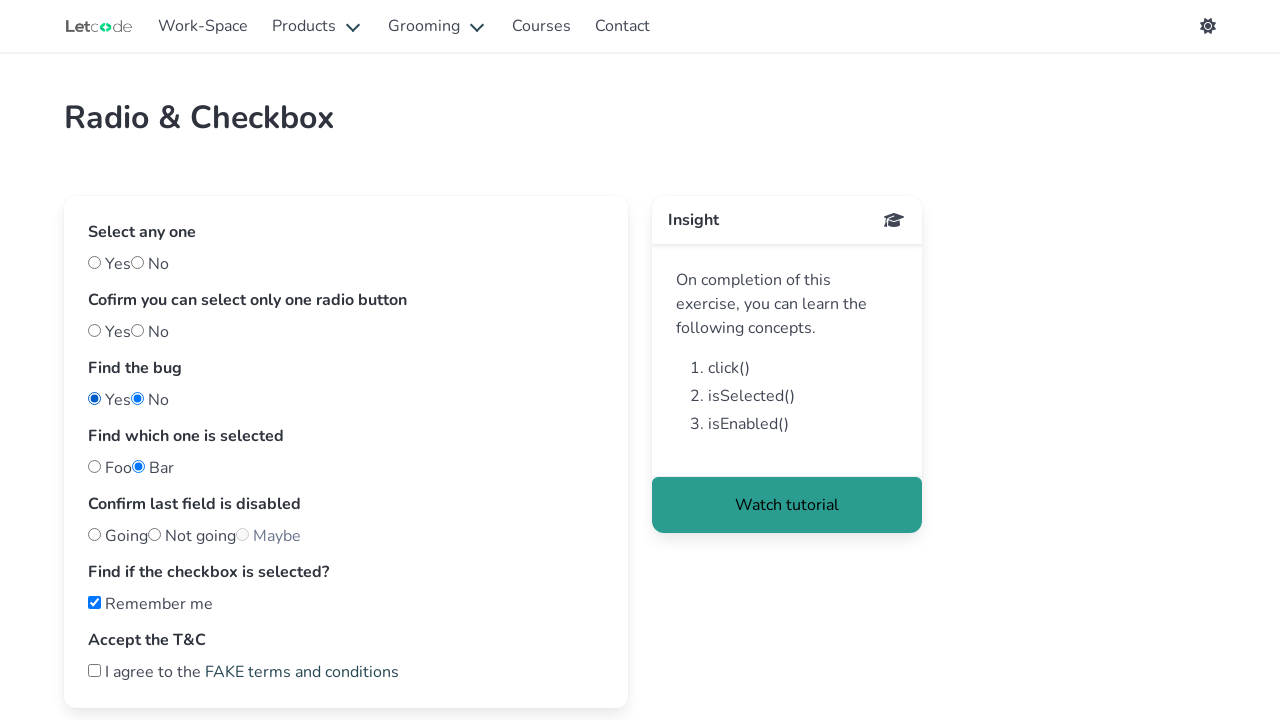

Checked if 'bug' radio button is selected
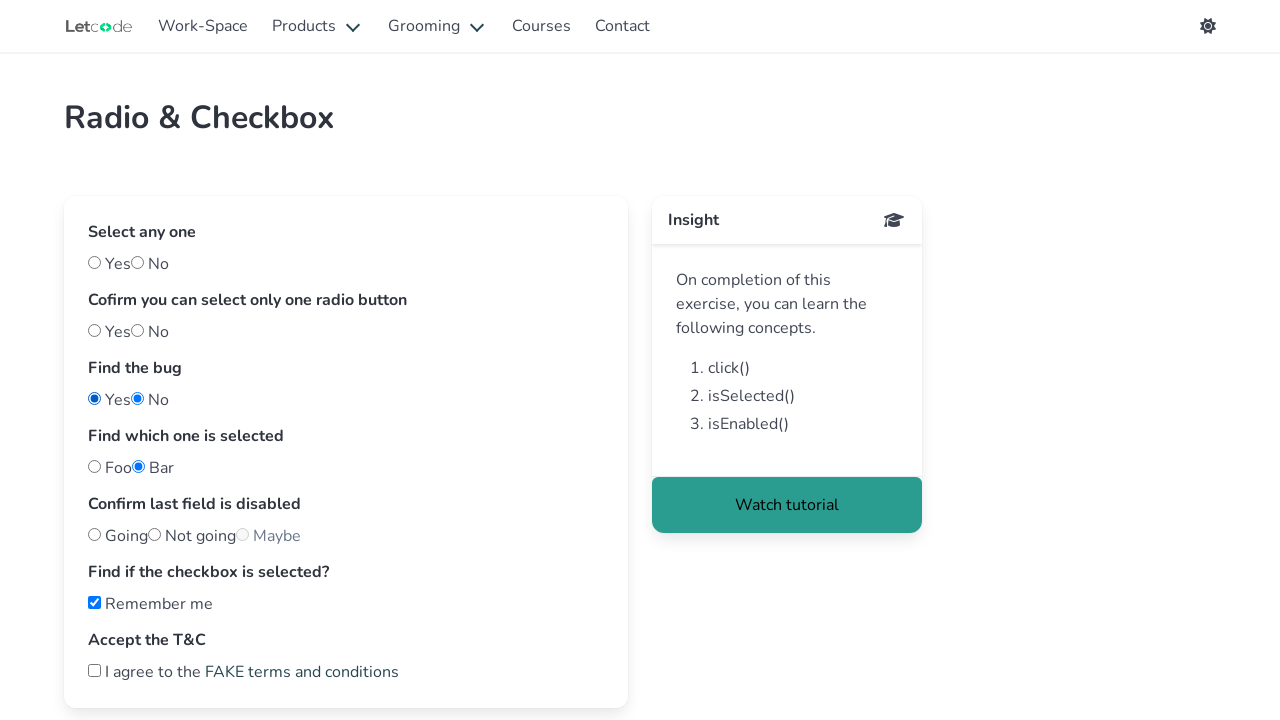

Checked if 'nobug' radio button is selected
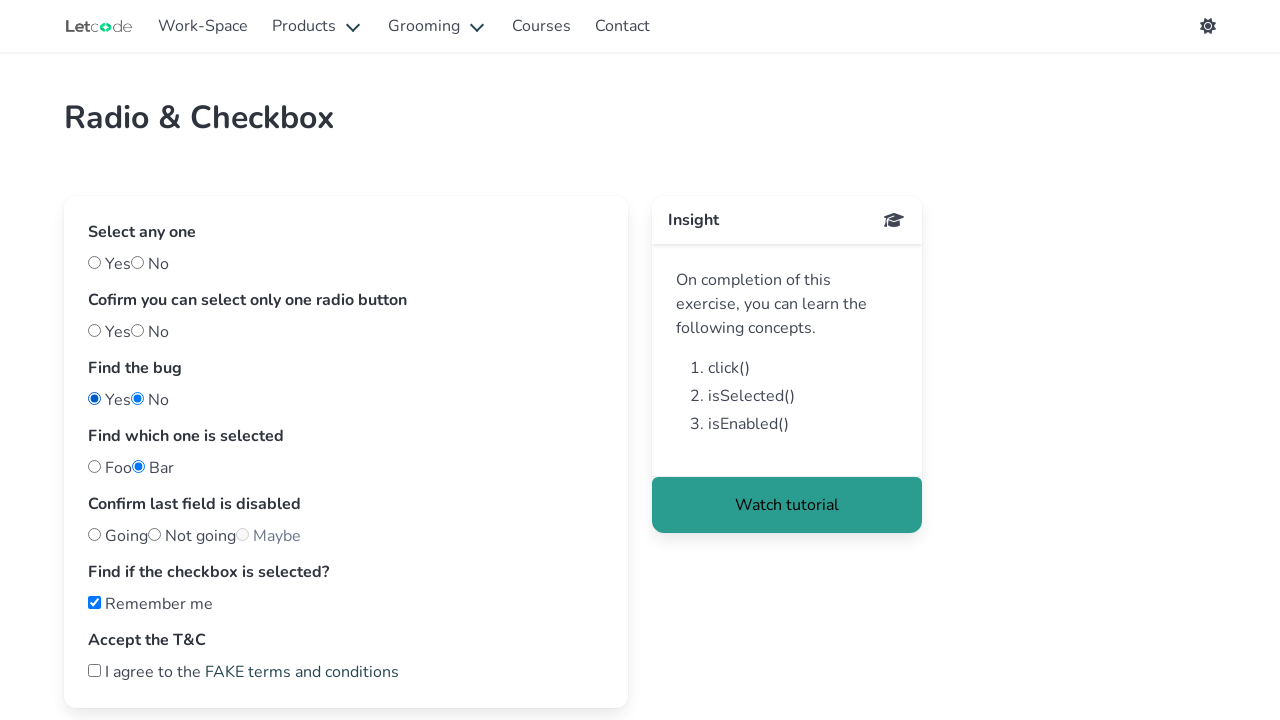

Both radio buttons are selected simultaneously - bug confirmed
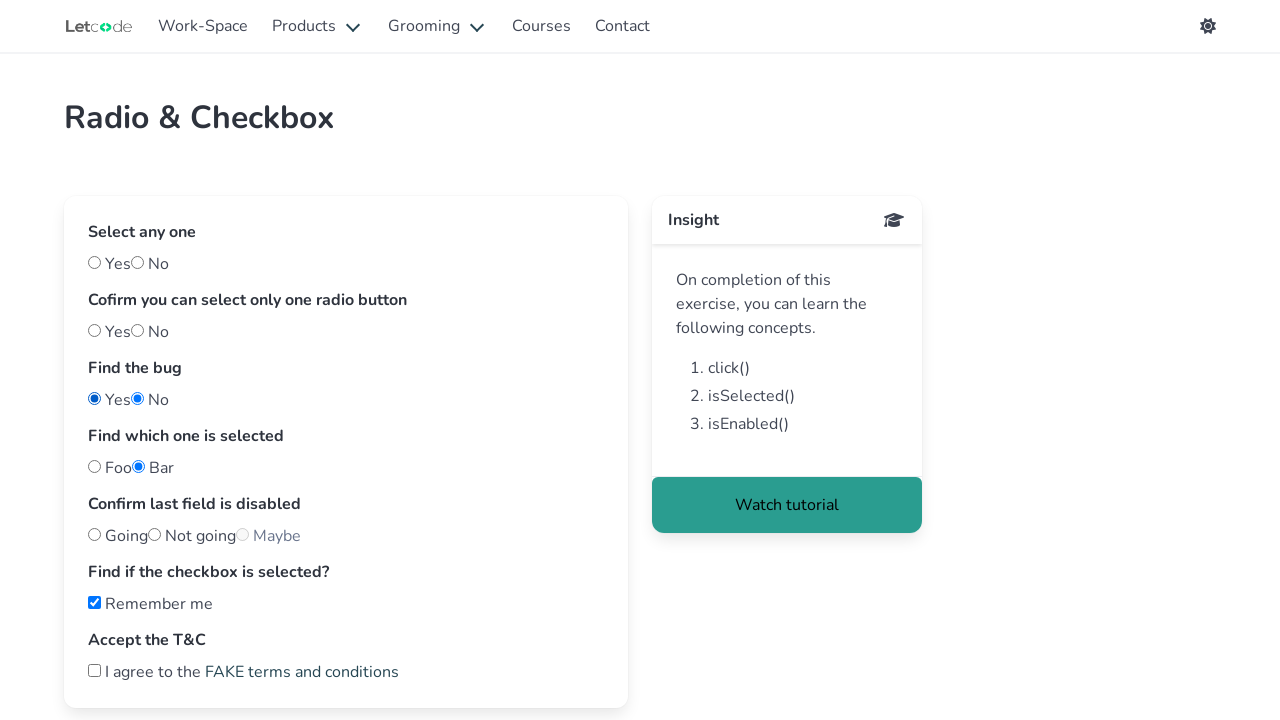

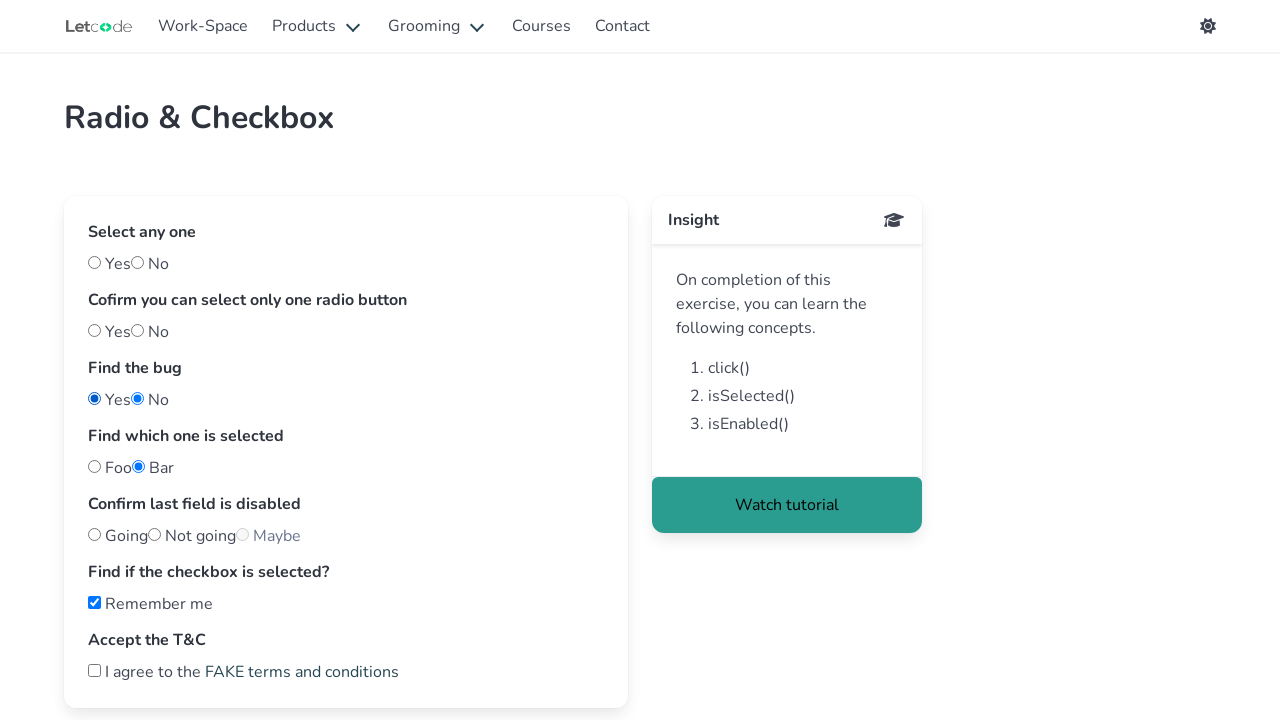